Tests drag and drop functionality by dragging two elements into a drop zone and verifying they are dropped, then performs another drag and drop operation on the same page.

Starting URL: https://www.lambdatest.com/selenium-playground/drag-and-drop-demo

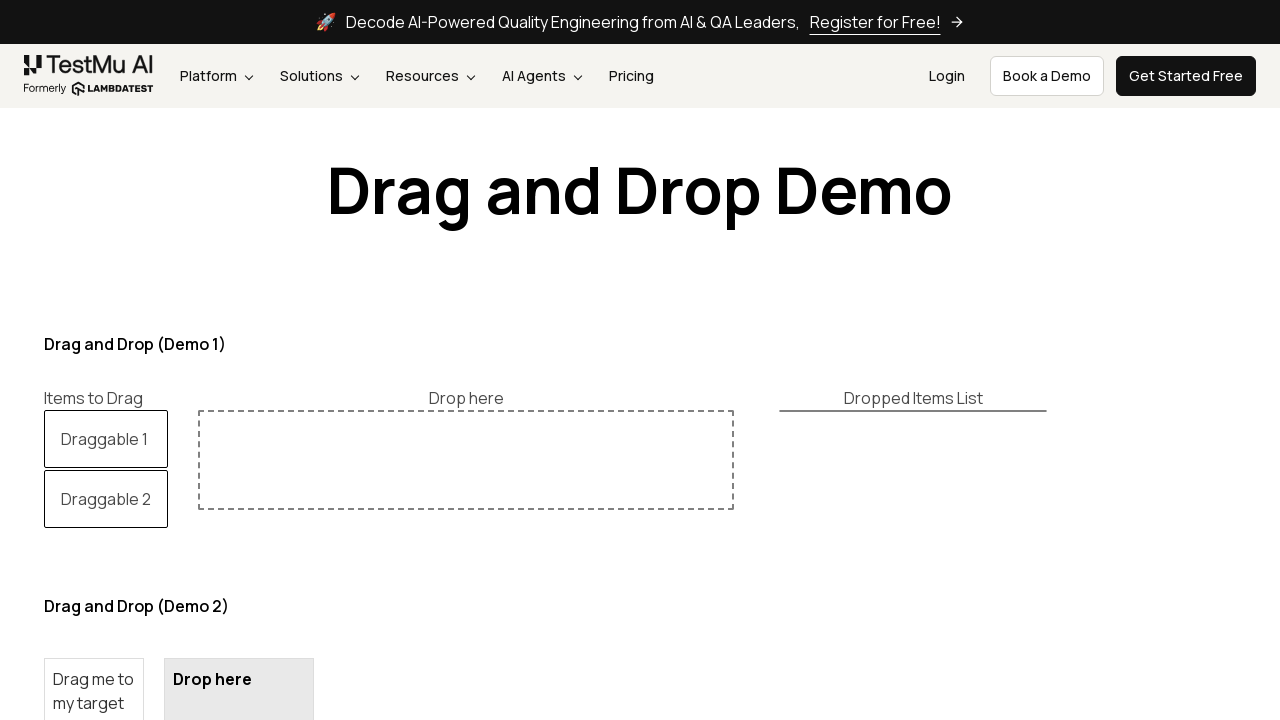

Located first draggable element (Draggable 1)
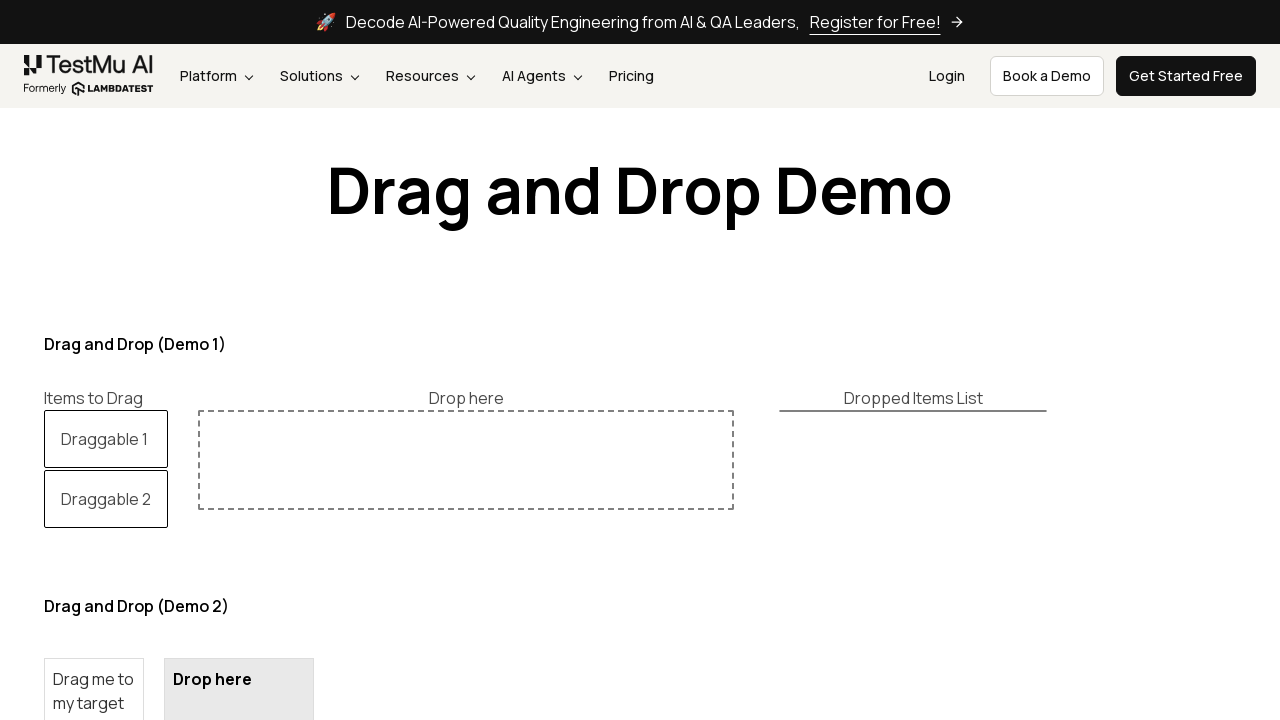

Located second draggable element (Draggable 2)
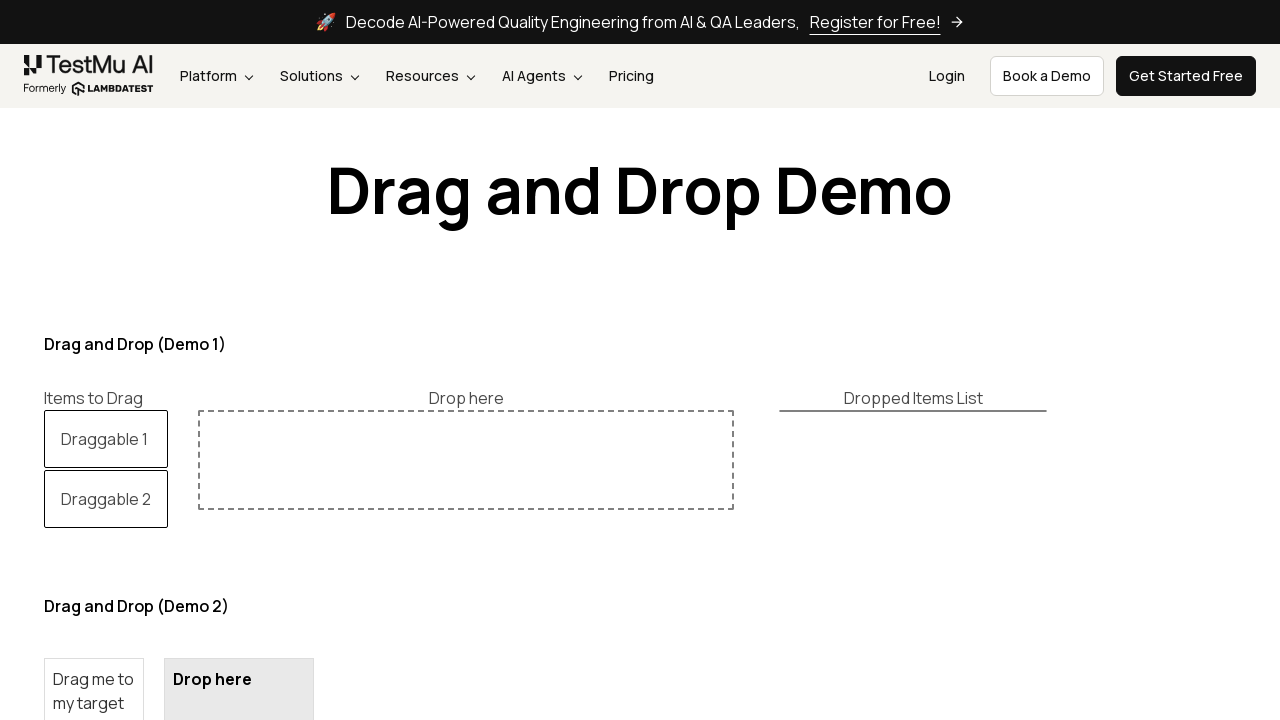

Located drop zone element
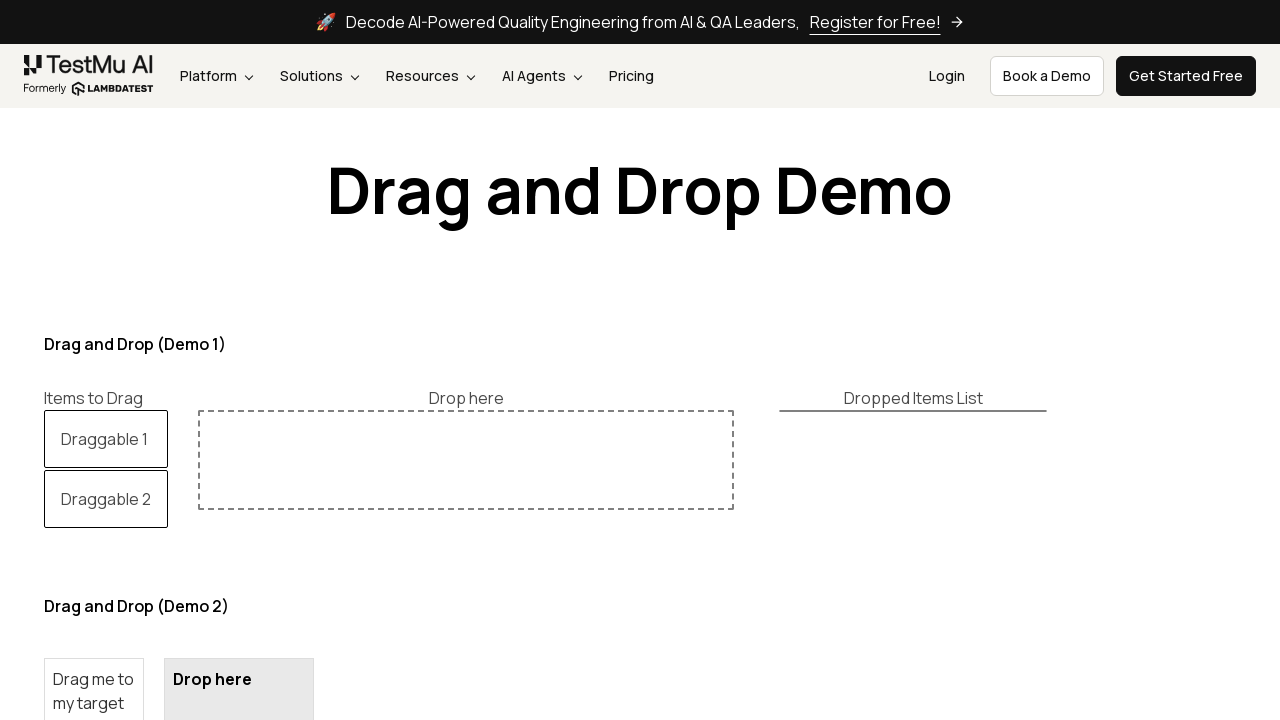

Dragged first element (Draggable 1) into drop zone at (466, 460)
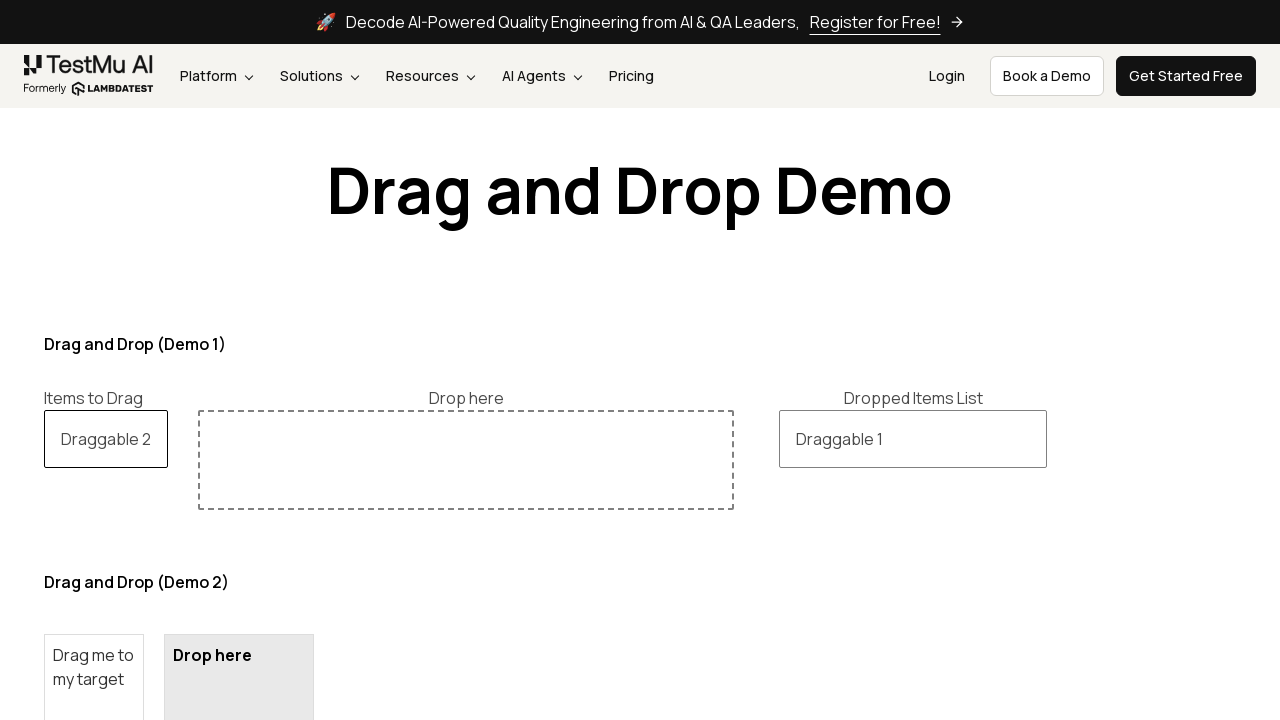

Dragged second element (Draggable 2) into drop zone at (466, 460)
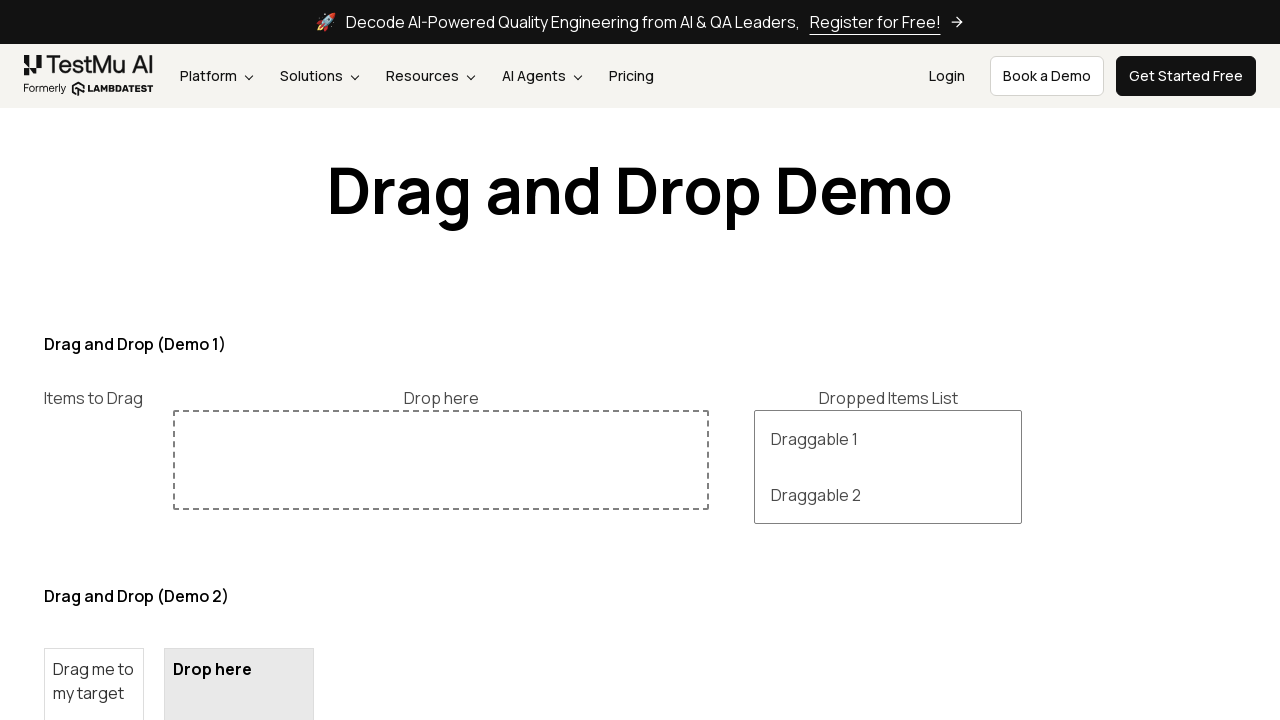

Dropped list appeared, confirming both elements were successfully dropped
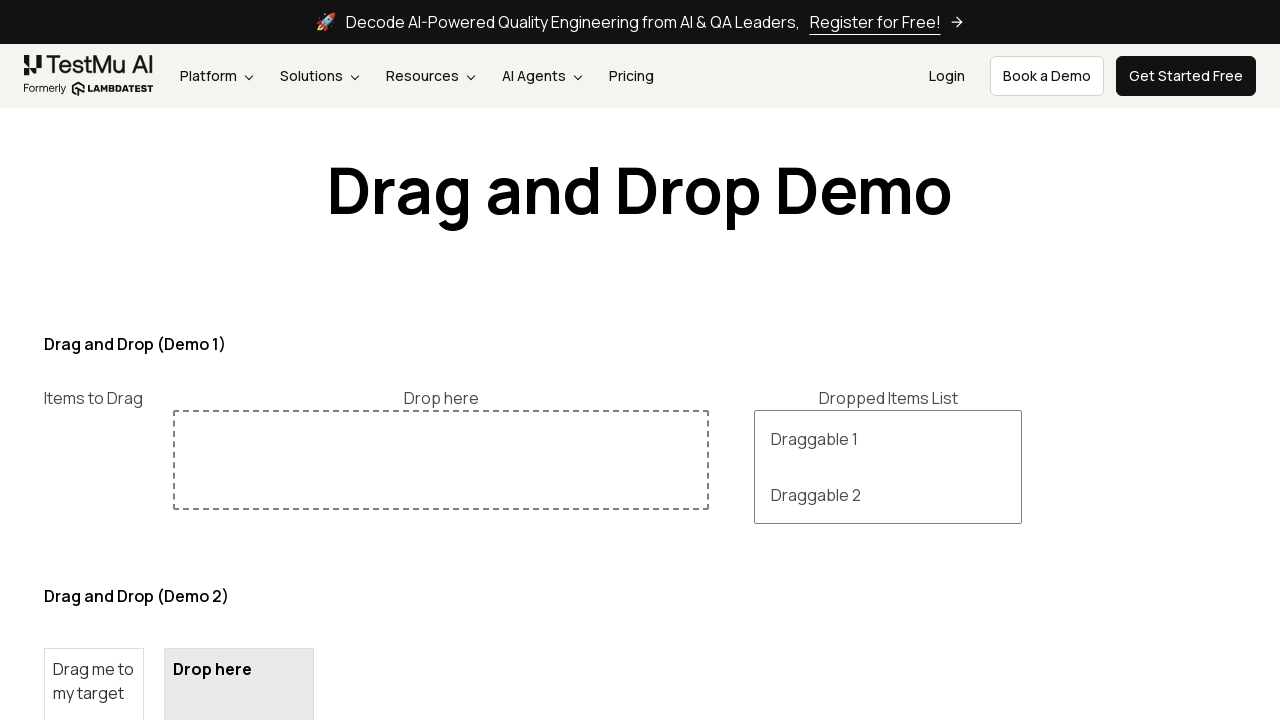

Located draggable element for second drag and drop operation
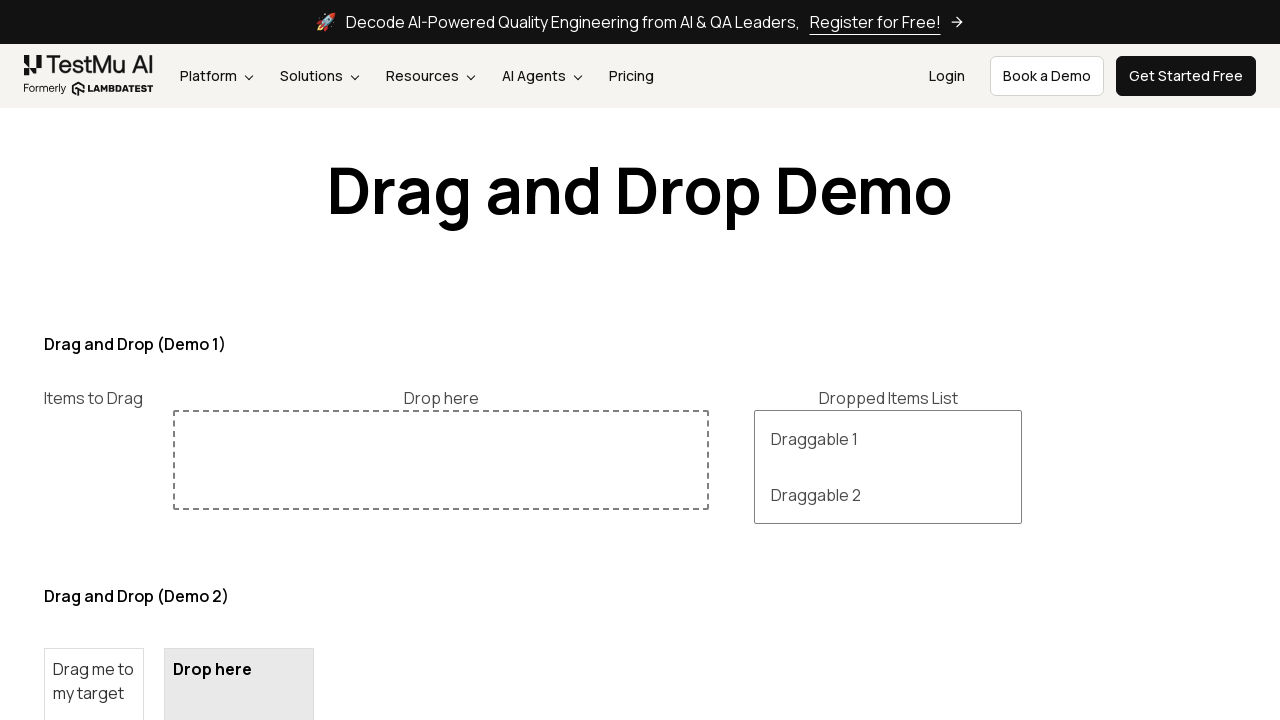

Located drop area for second drag and drop operation
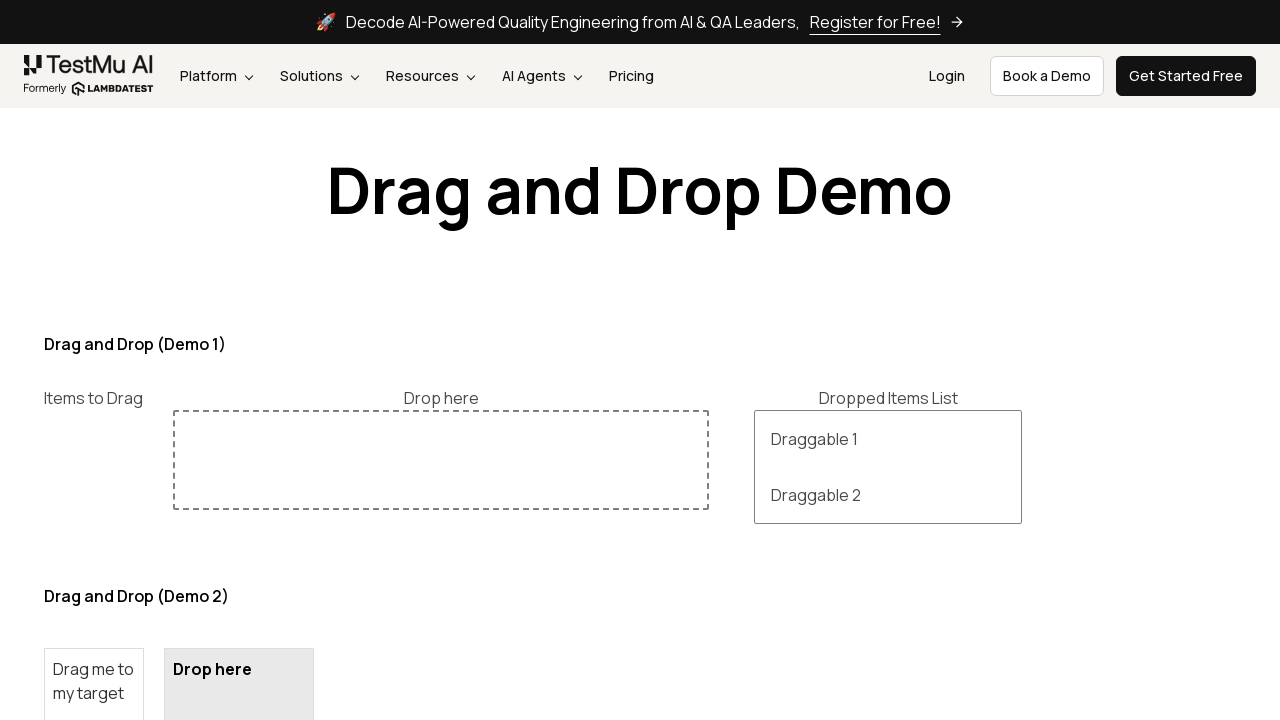

Dragged element into drop area, completing second drag and drop operation at (239, 645)
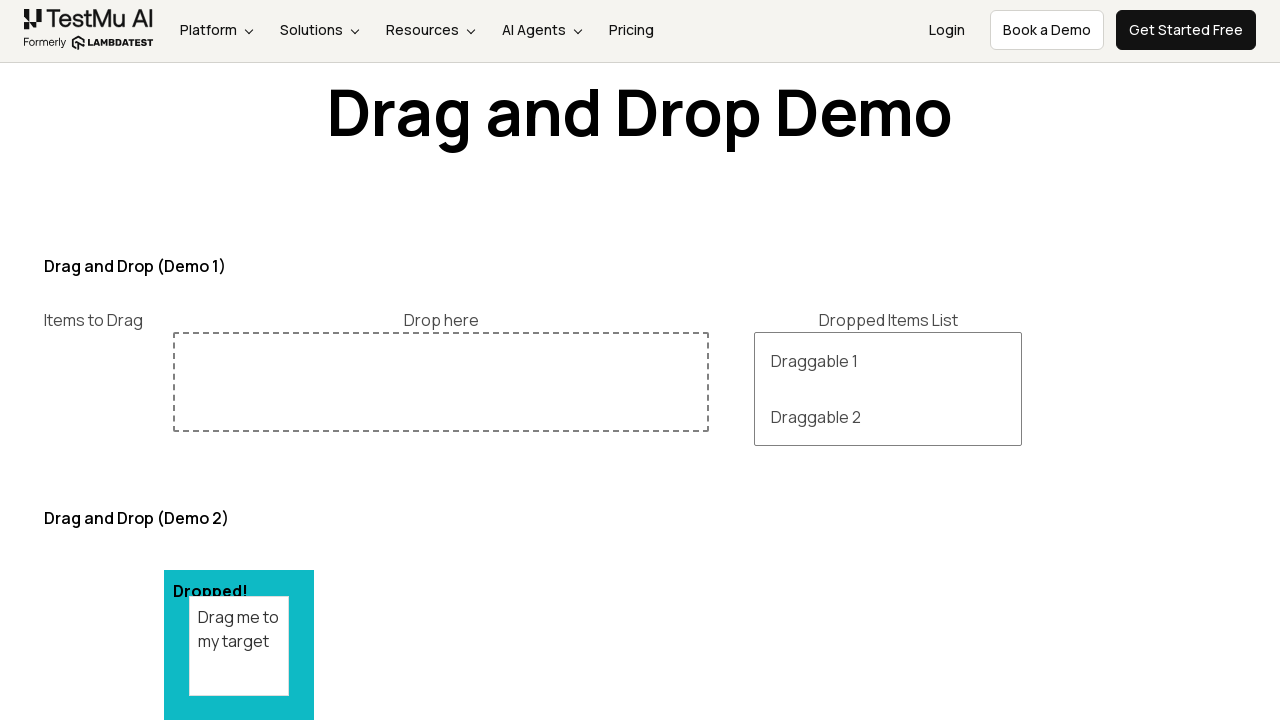

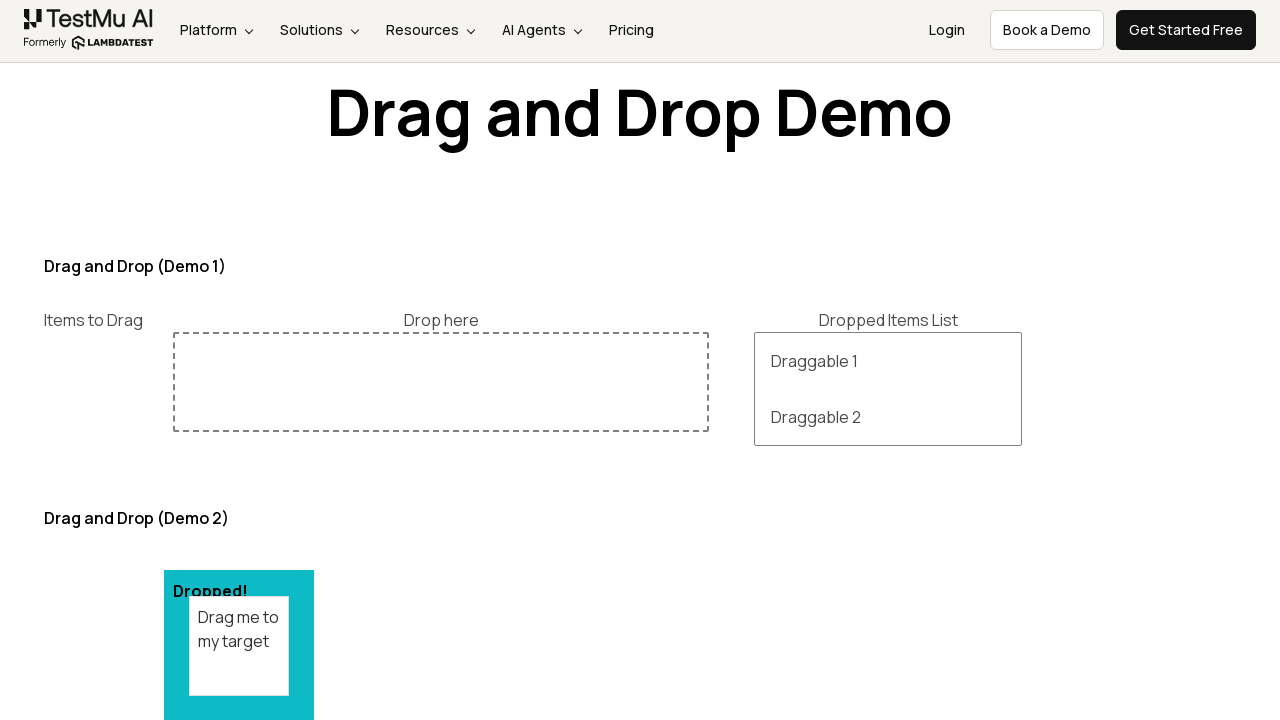